Tests direct navigation to specific pages (lentils, millets, recipes) to verify they don't return 404 errors.

Starting URL: https://lentilsandmillets.vercel.app/lentils

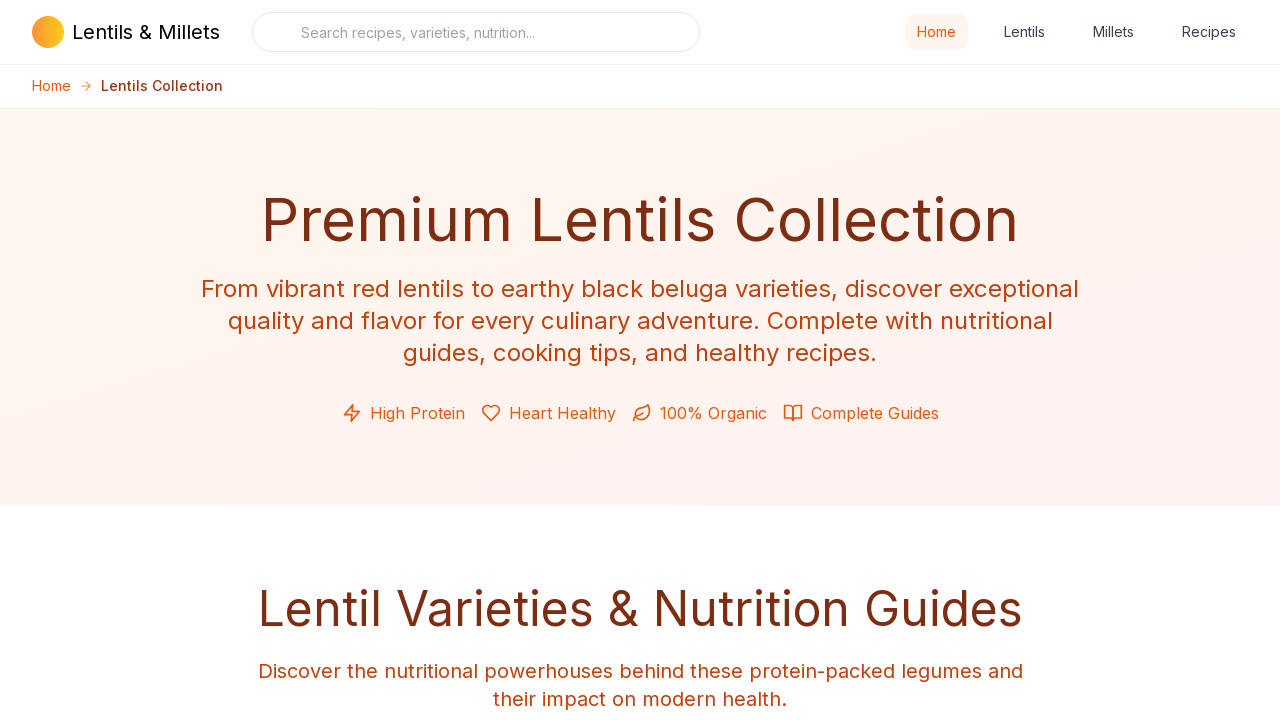

Waited for lentils page to load (networkidle)
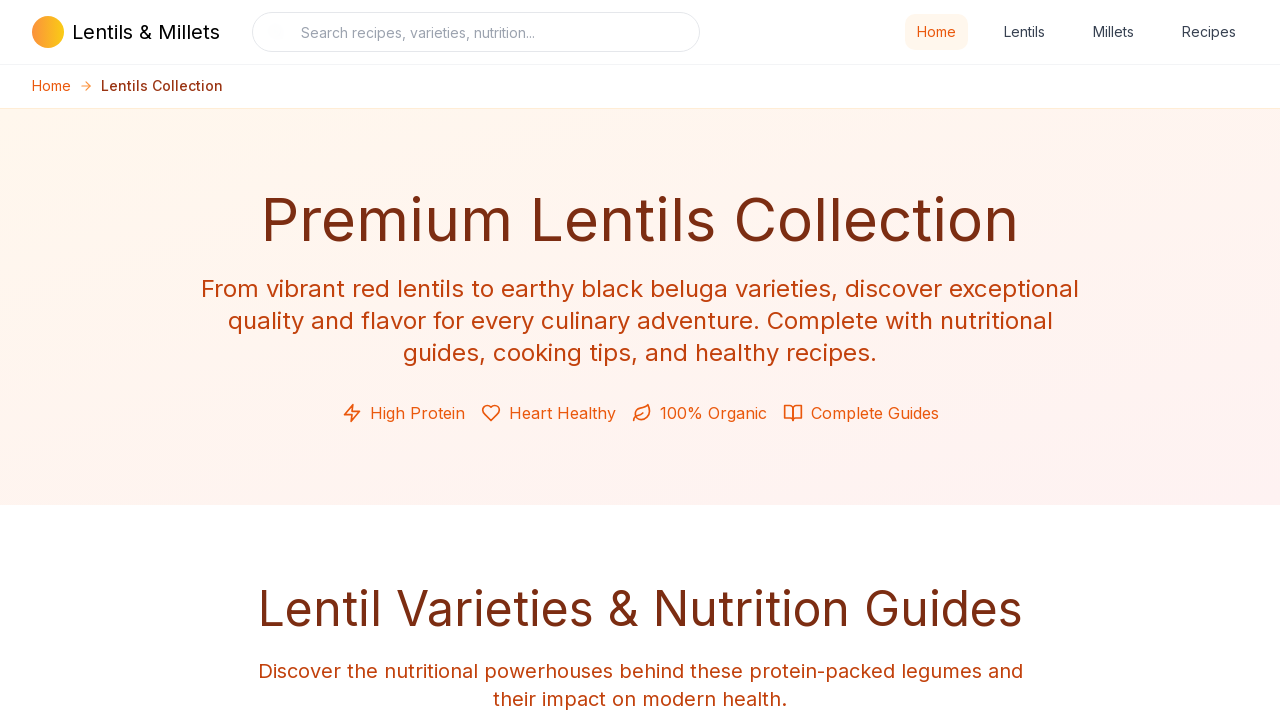

Navigated to millets page
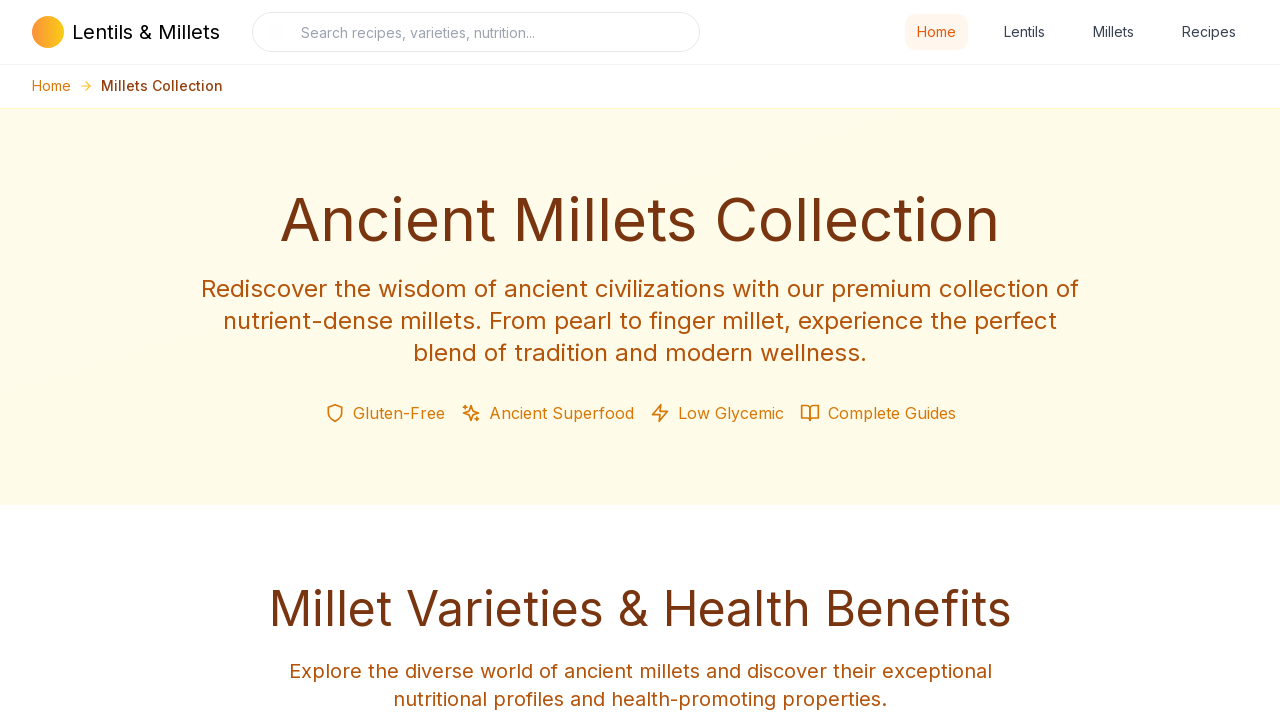

Waited for millets page to load (networkidle)
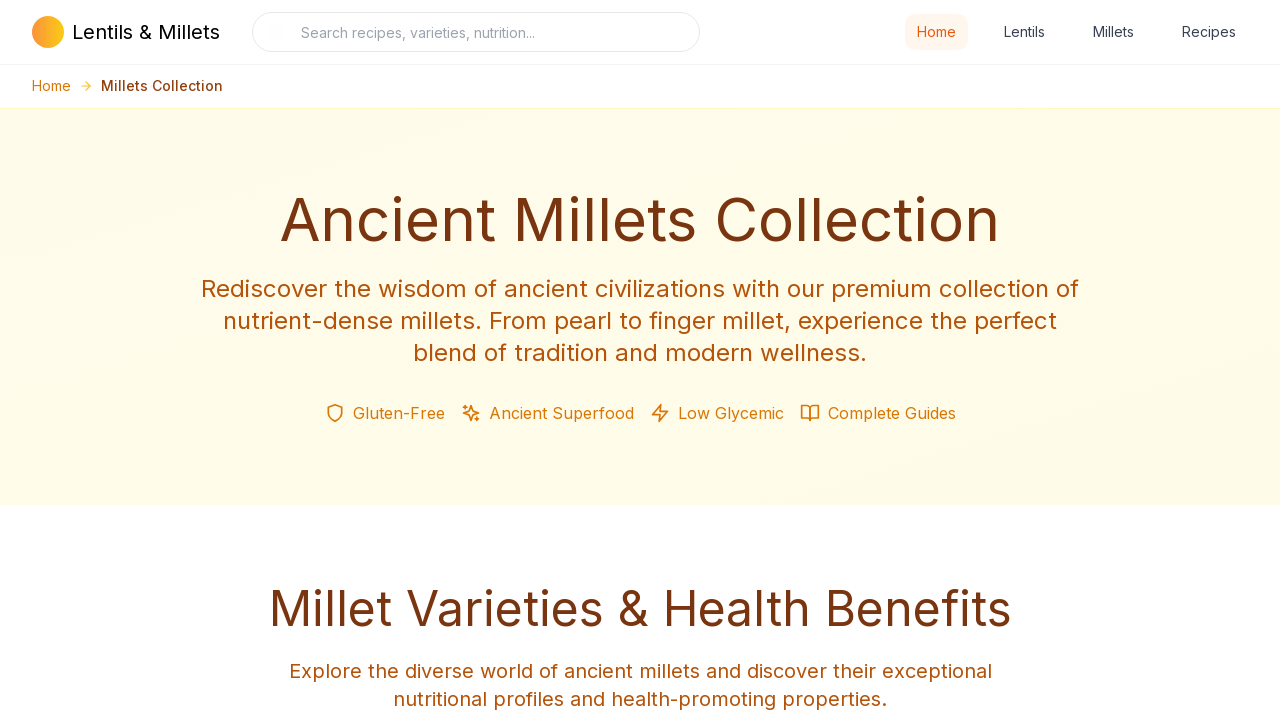

Navigated to recipes page
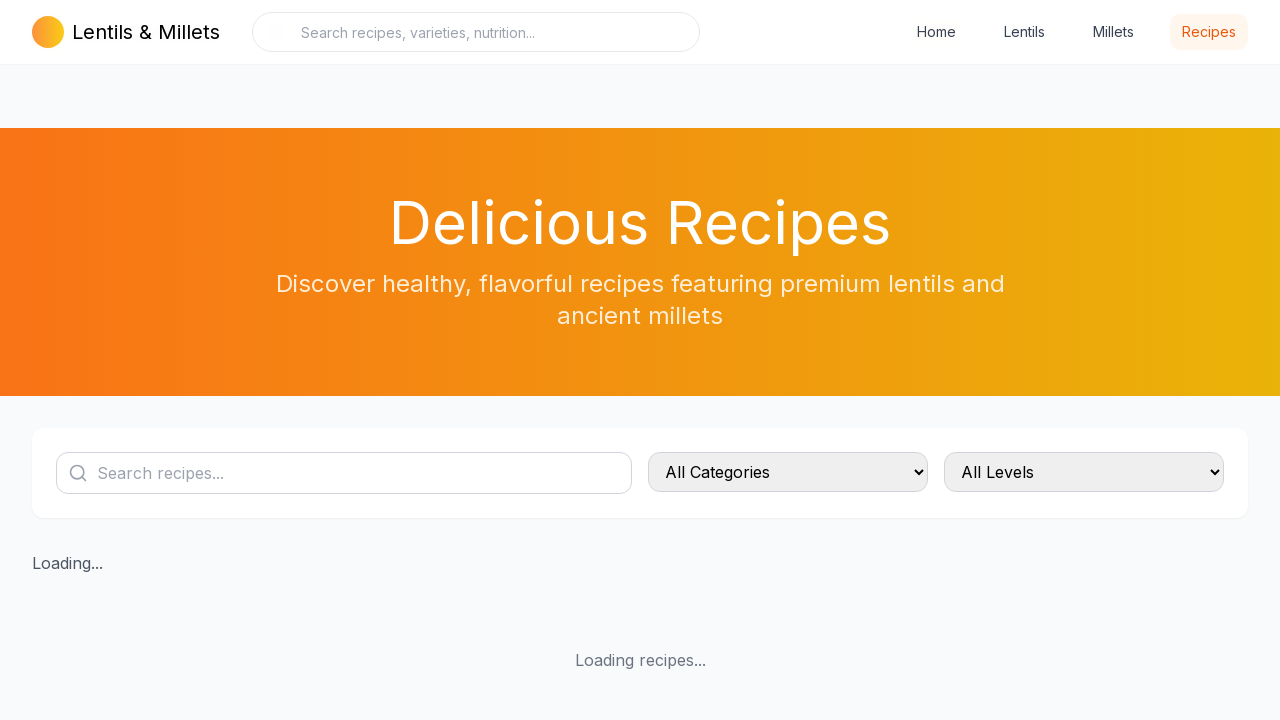

Waited for recipes page to load (networkidle)
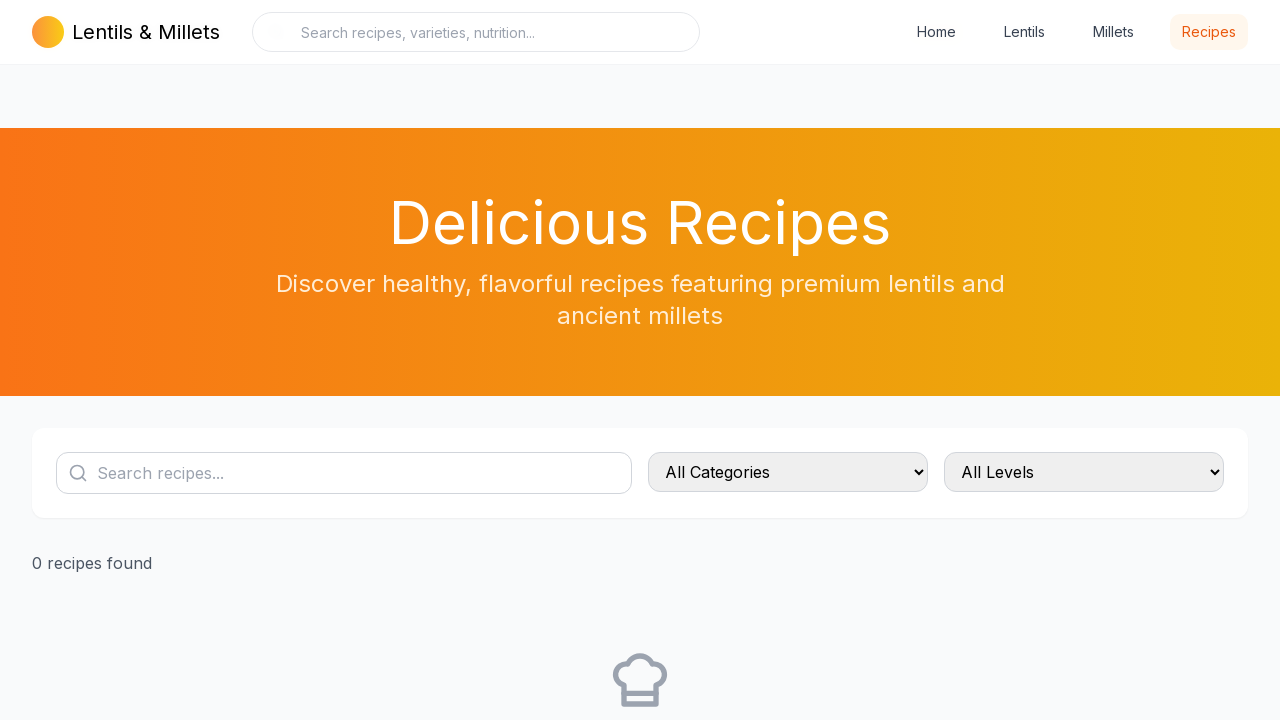

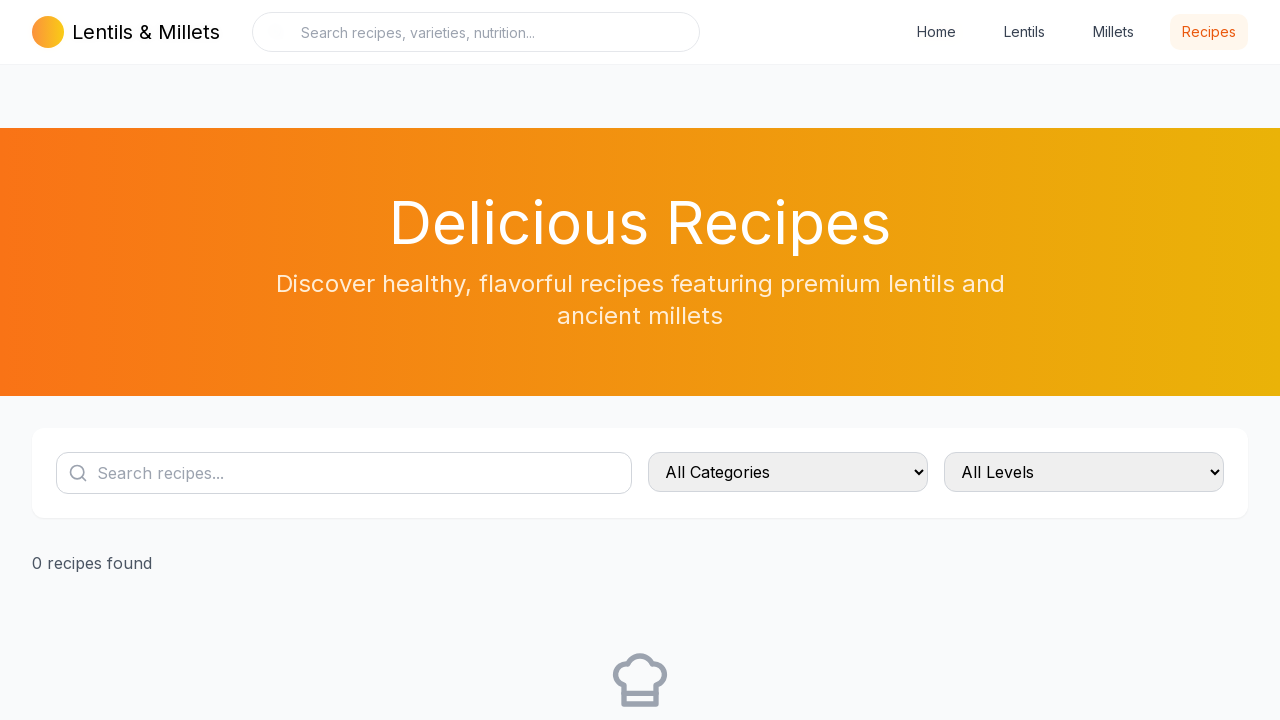